Tests a textbox on HTML.am by clearing the textarea and entering multi-word text content.

Starting URL: https://www.html.am/html-codes/textboxes/html-textbox.cfm

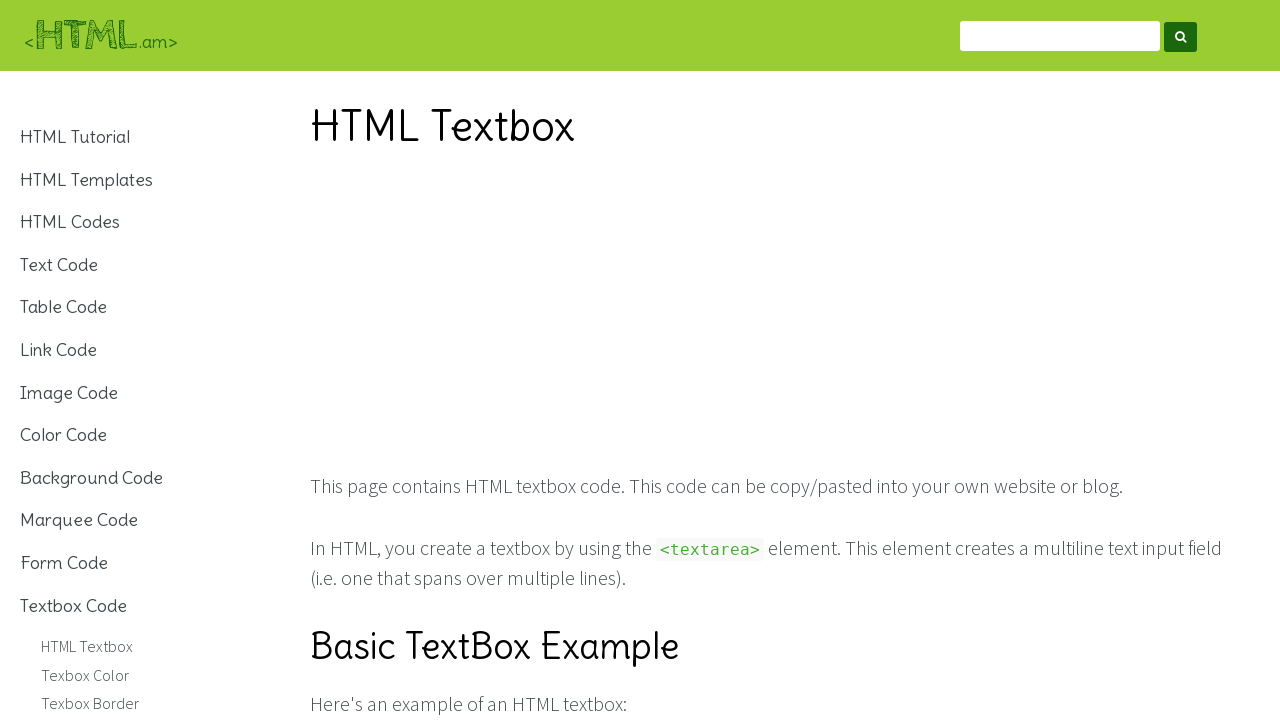

Waited for textarea to be visible
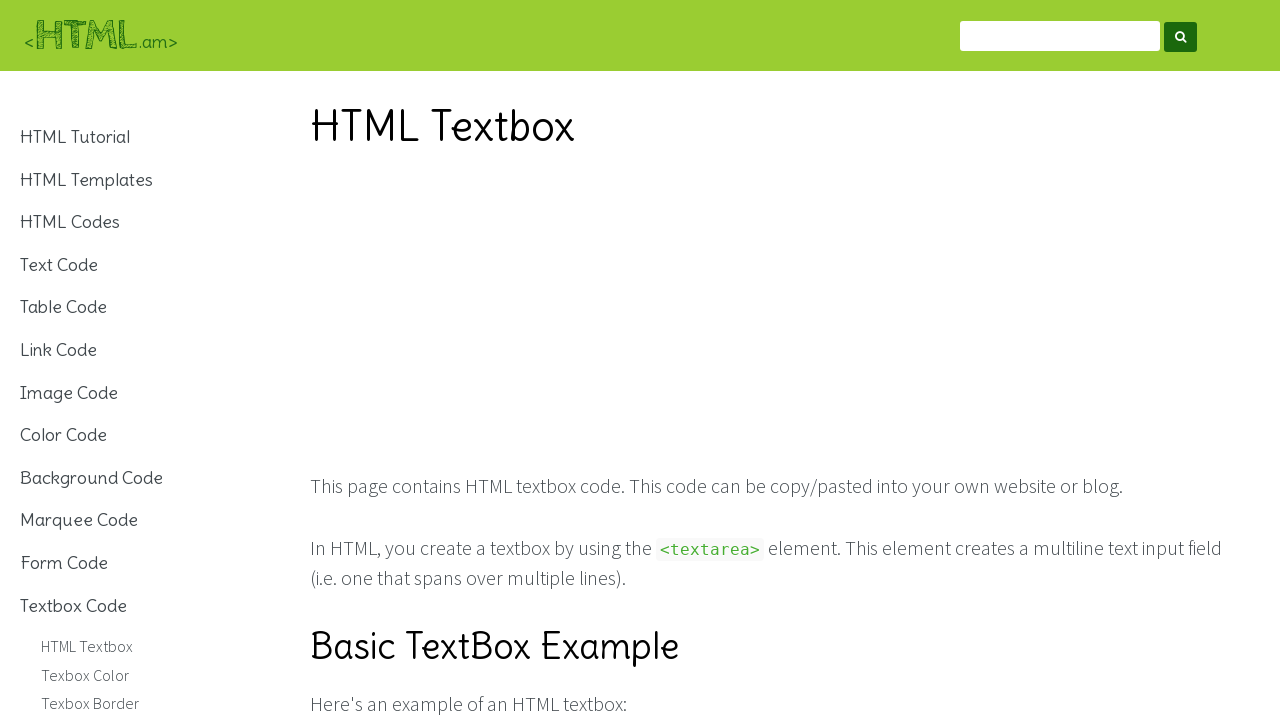

Cleared the textarea on article table tbody tr:nth-child(2) td:nth-child(2) textarea
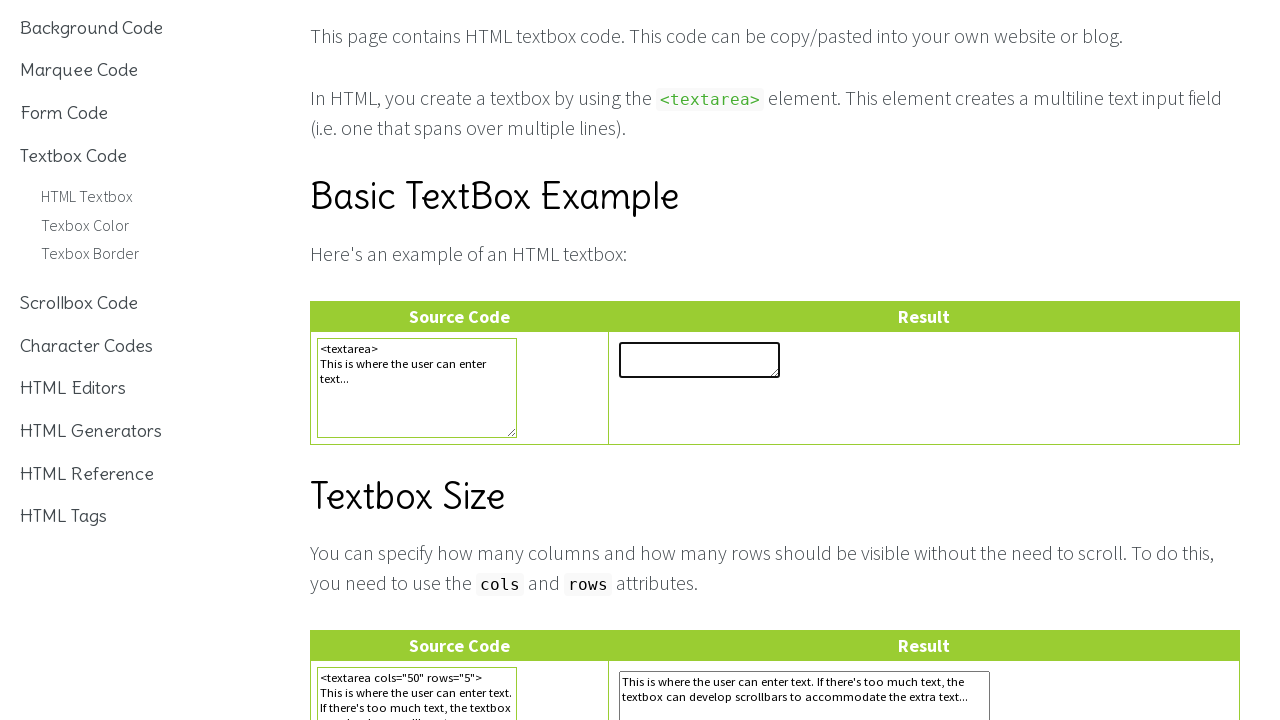

Entered multi-word text 'line1 line2 line3' into textarea on article table tbody tr:nth-child(2) td:nth-child(2) textarea
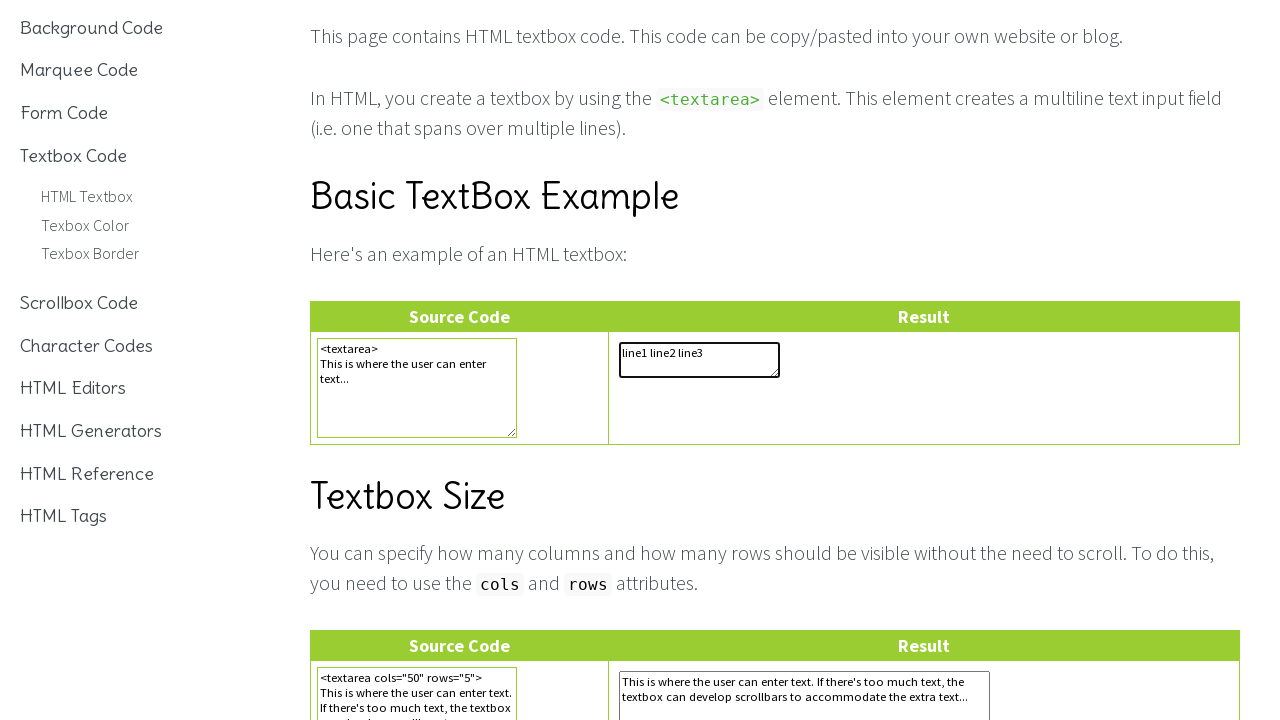

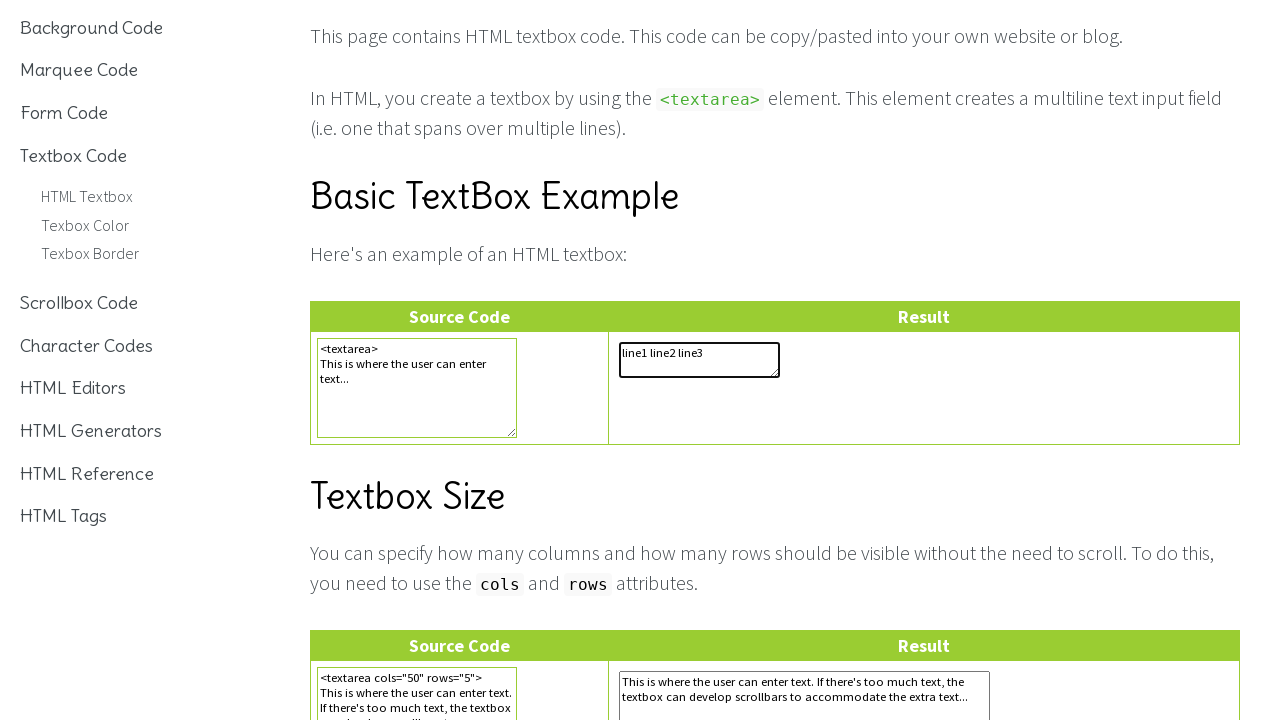